Tests hover functionality by hovering over each user image and verifying that the corresponding username text becomes visible

Starting URL: https://the-internet.herokuapp.com/hovers

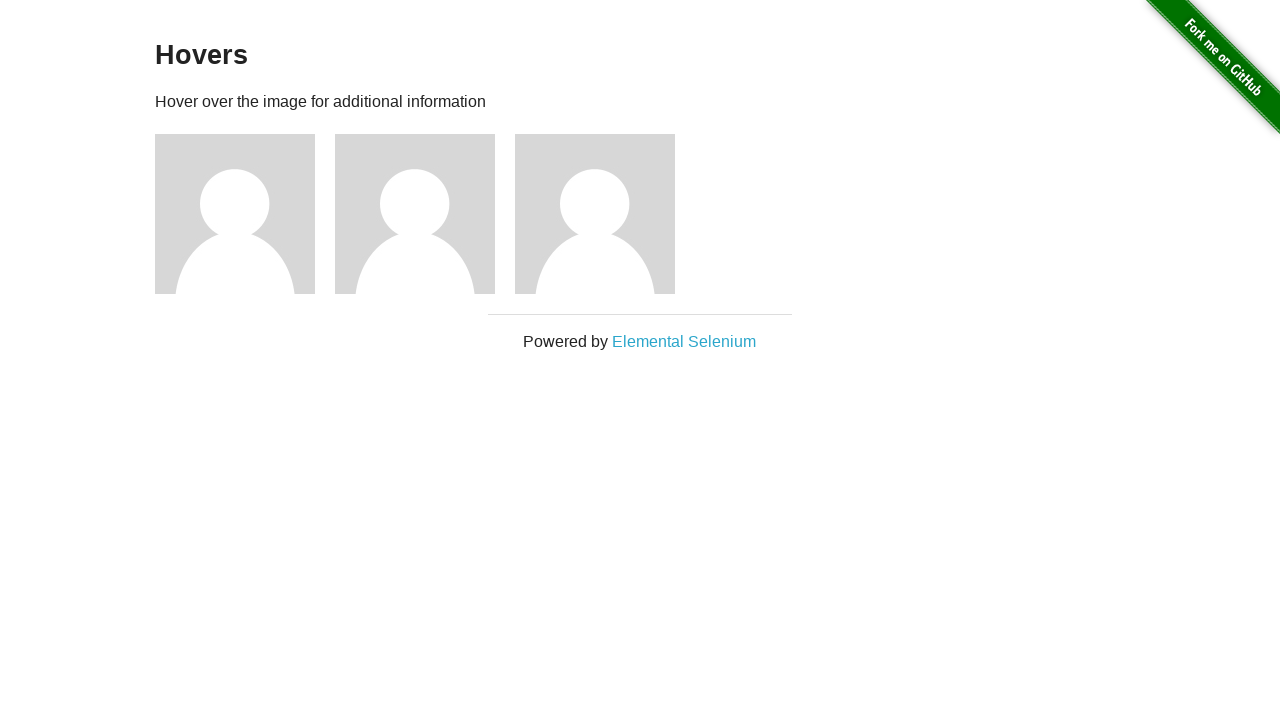

Navigated to hover test page
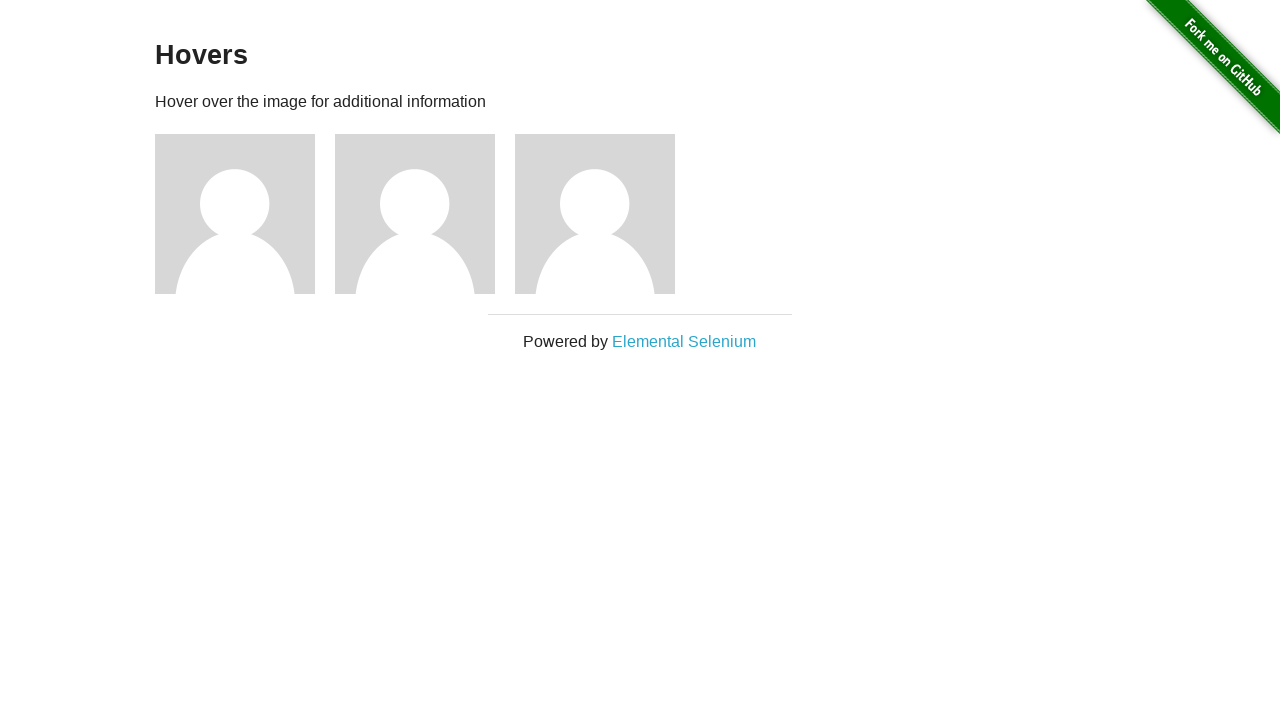

Hovered over user image 1 at (235, 214) on (//img)[2]
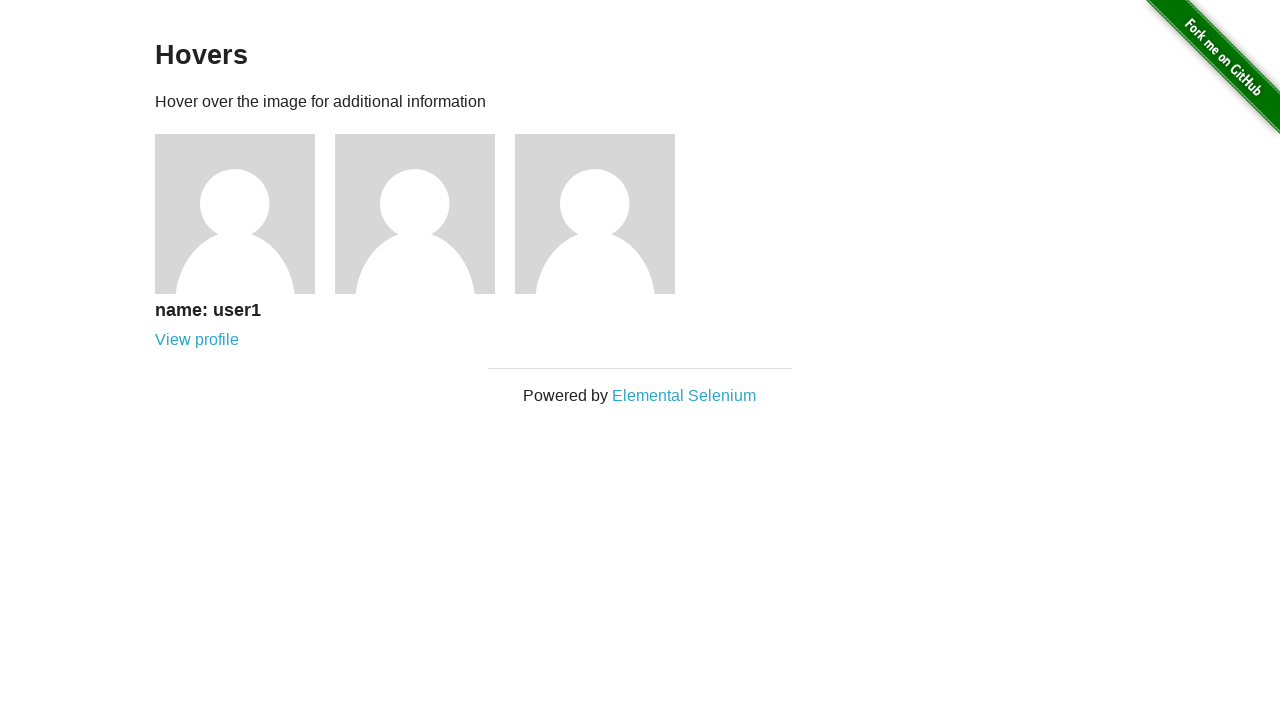

Verified username text 'name: user1' became visible
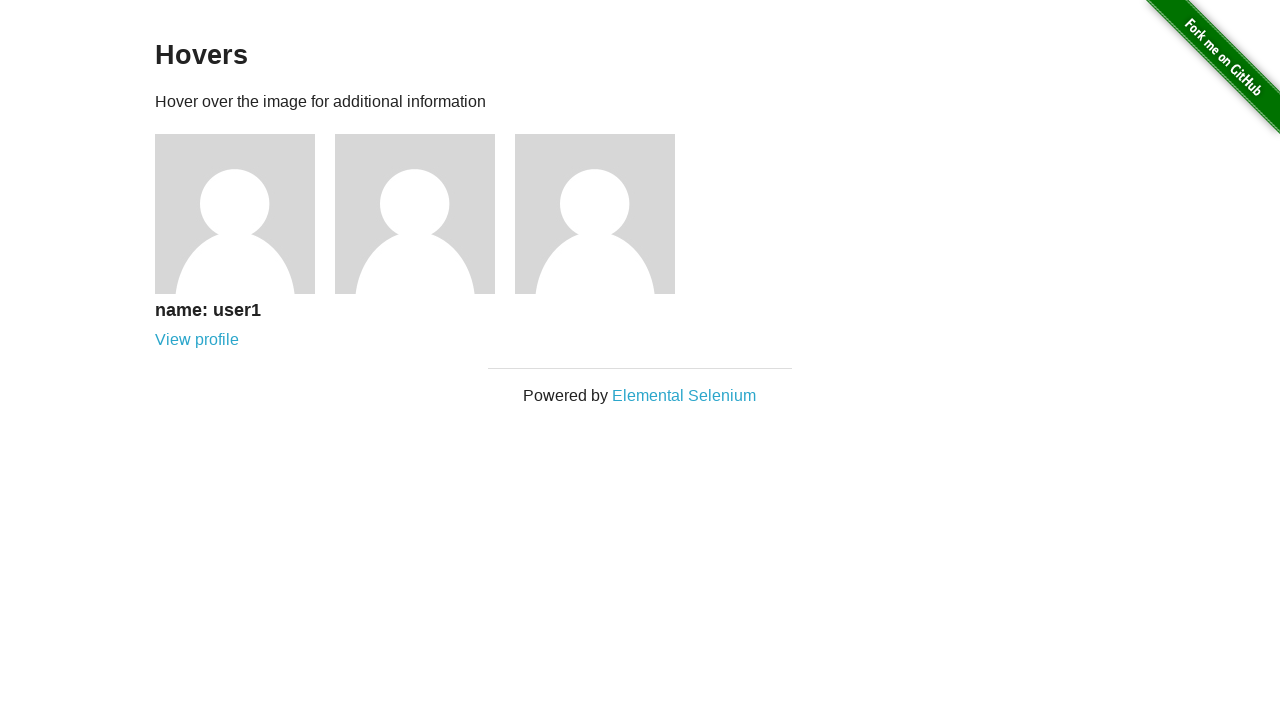

Hovered over user image 2 at (415, 214) on (//img)[3]
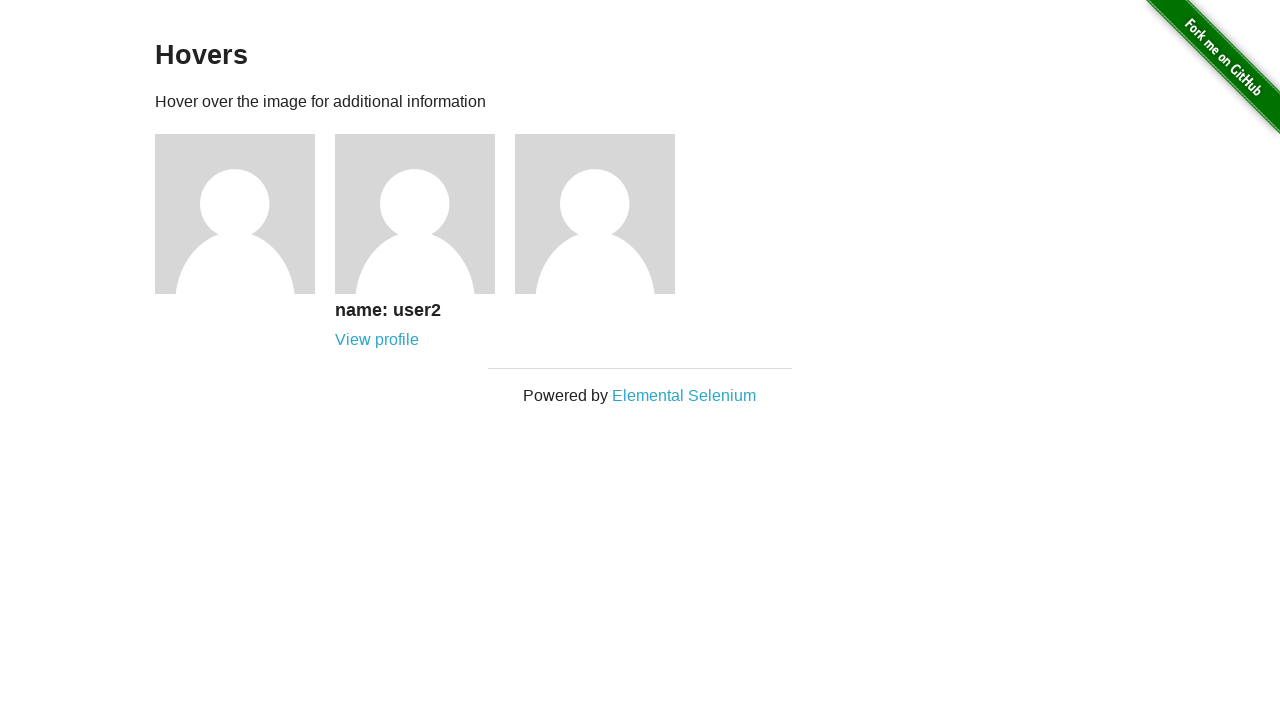

Verified username text 'name: user2' became visible
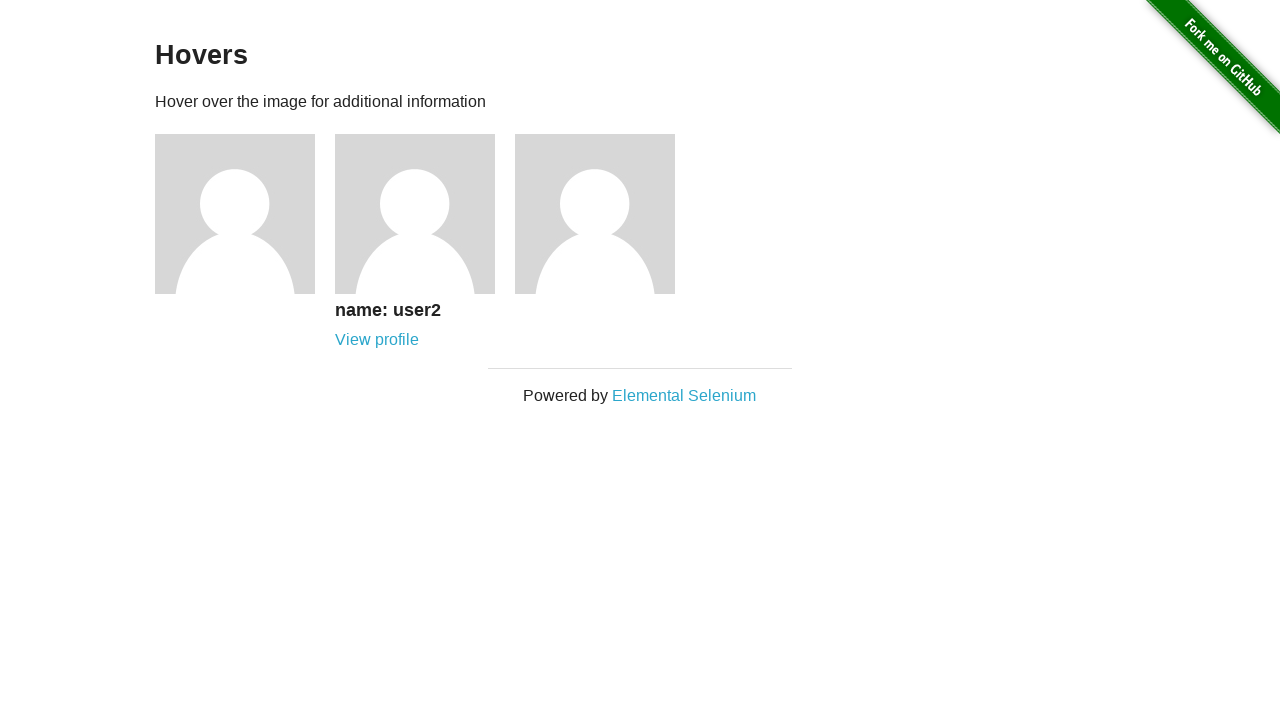

Hovered over user image 3 at (595, 214) on (//img)[4]
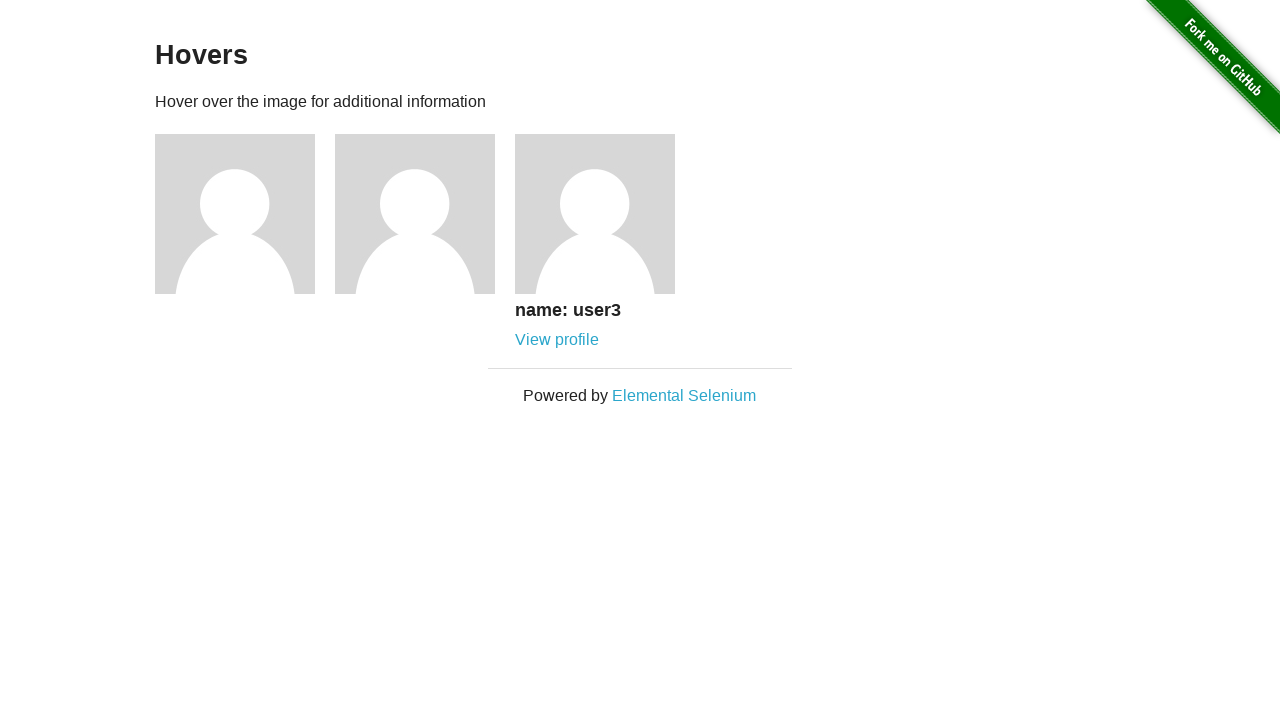

Verified username text 'name: user3' became visible
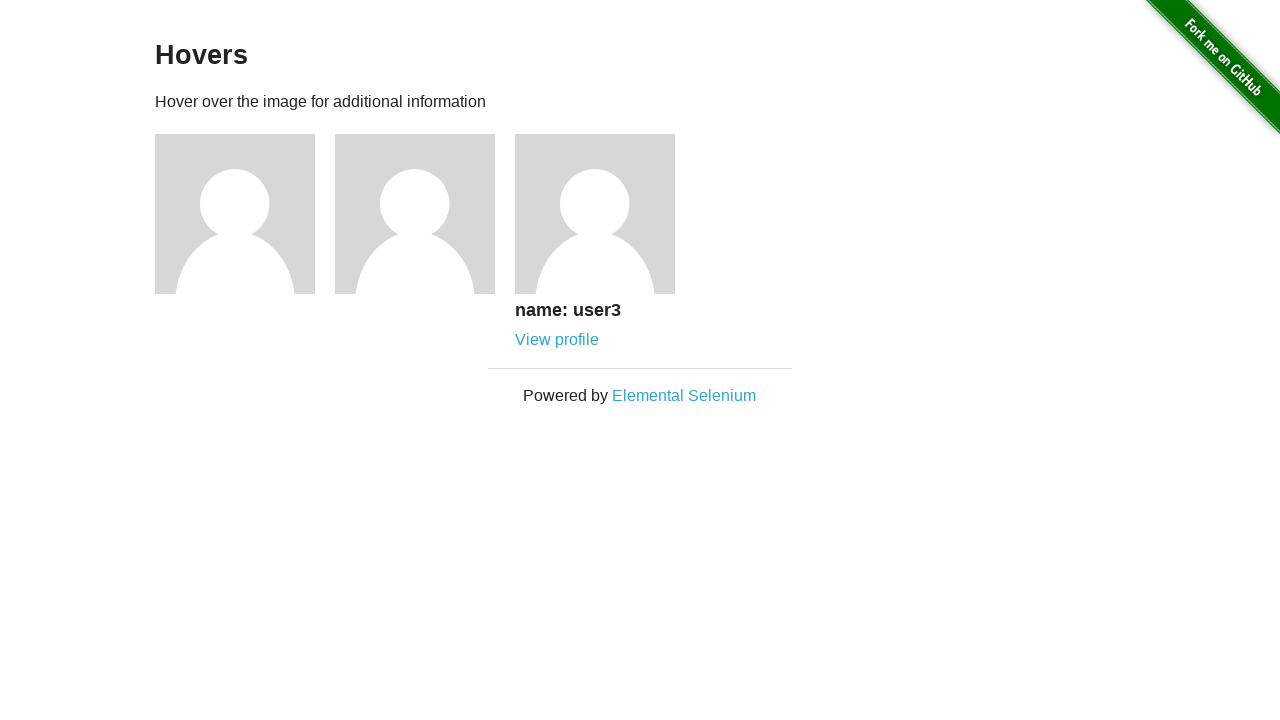

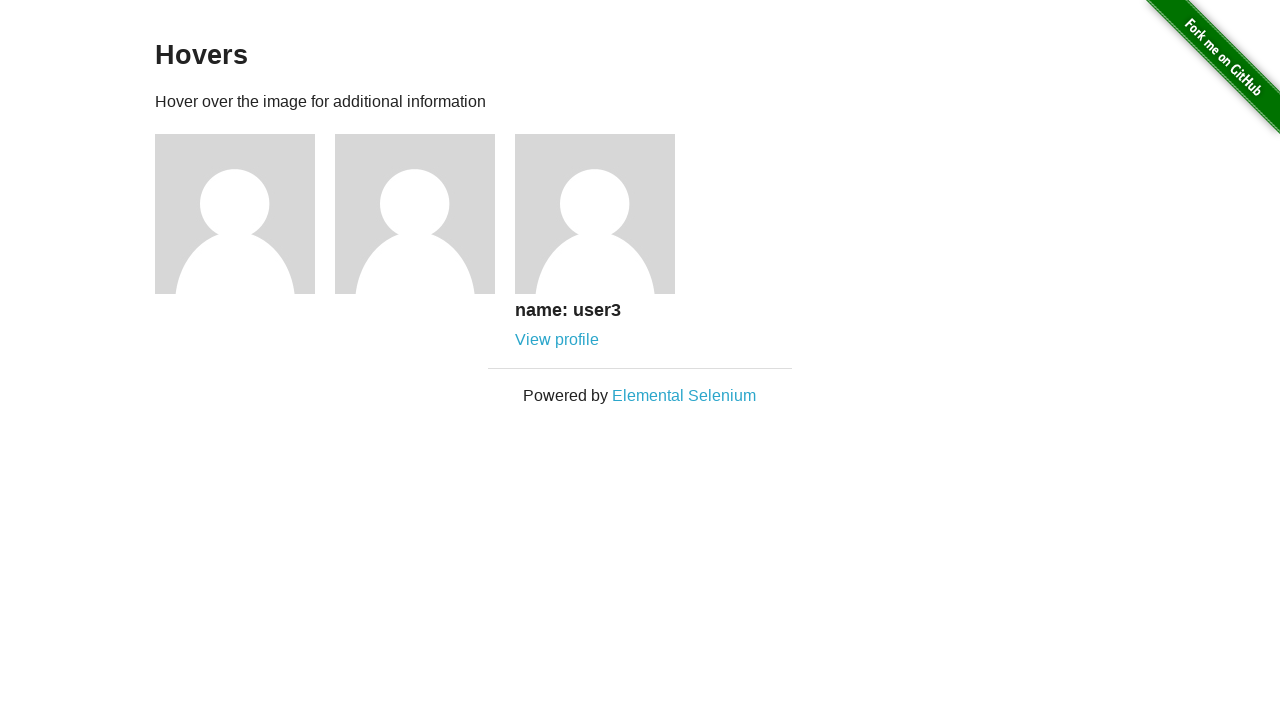